Tests sorting the Email column in ascending order by clicking the column header

Starting URL: http://the-internet.herokuapp.com/tables

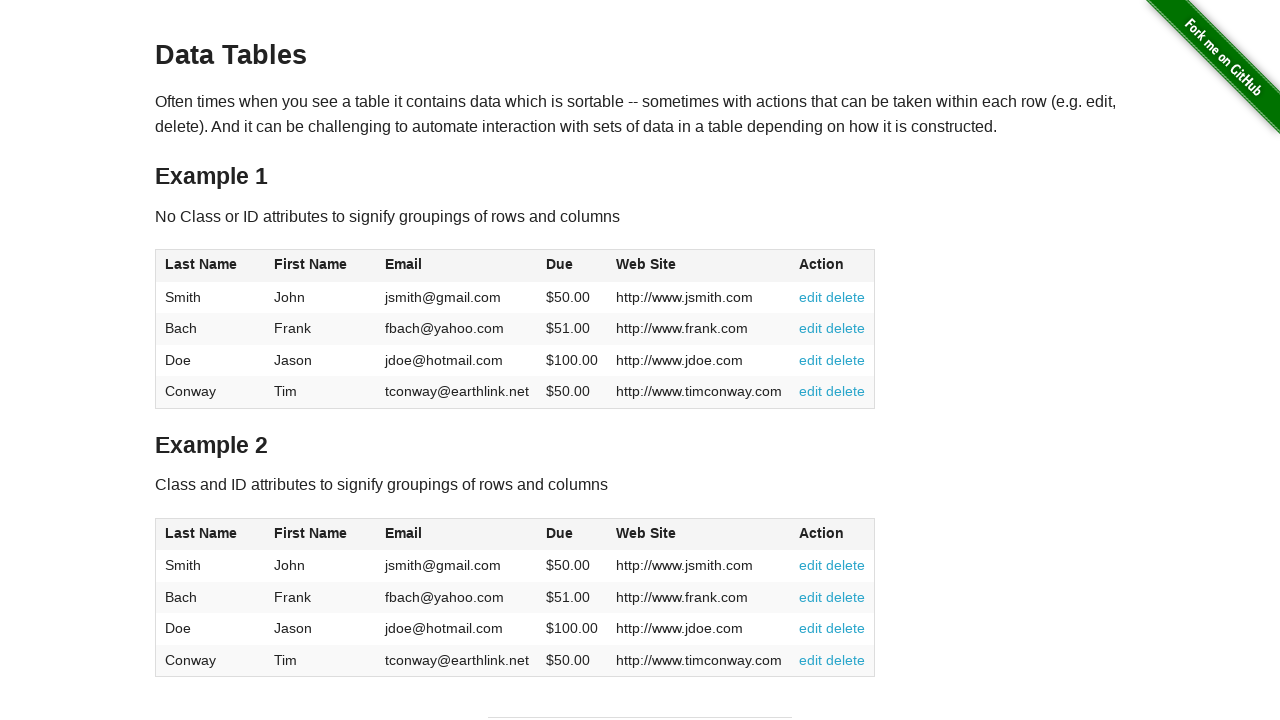

Clicked Email column header to sort in ascending order at (457, 266) on #table1 thead tr th:nth-of-type(3)
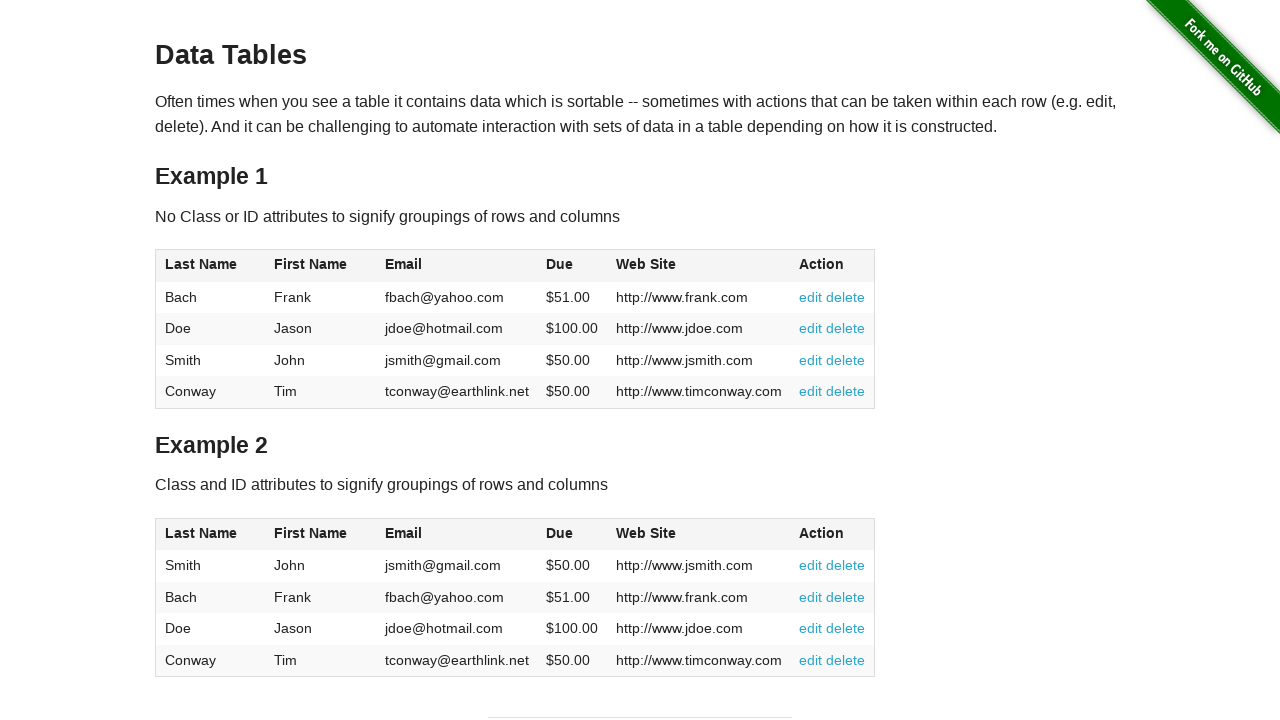

Table data loaded after sorting by Email column
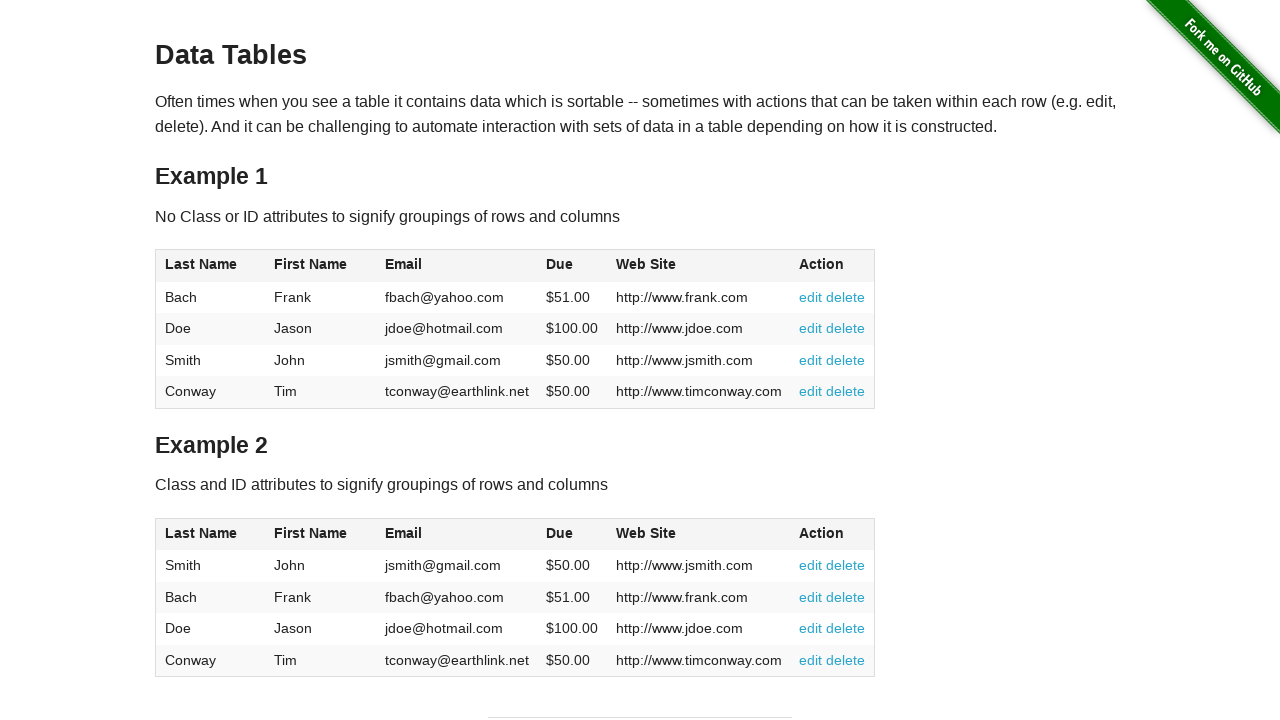

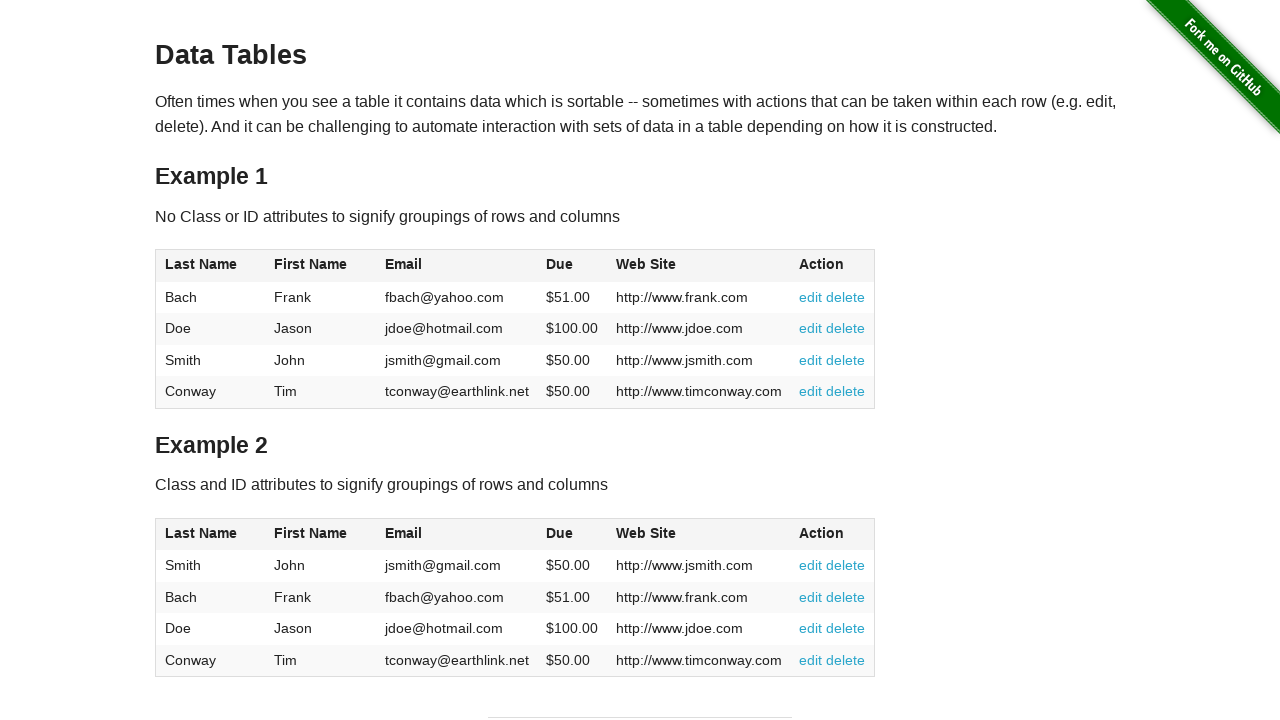